Tests a date picker component by setting a date value using JavaScript execution on a demo automation testing site

Starting URL: http://demo.automationtesting.in/Datepicker.html

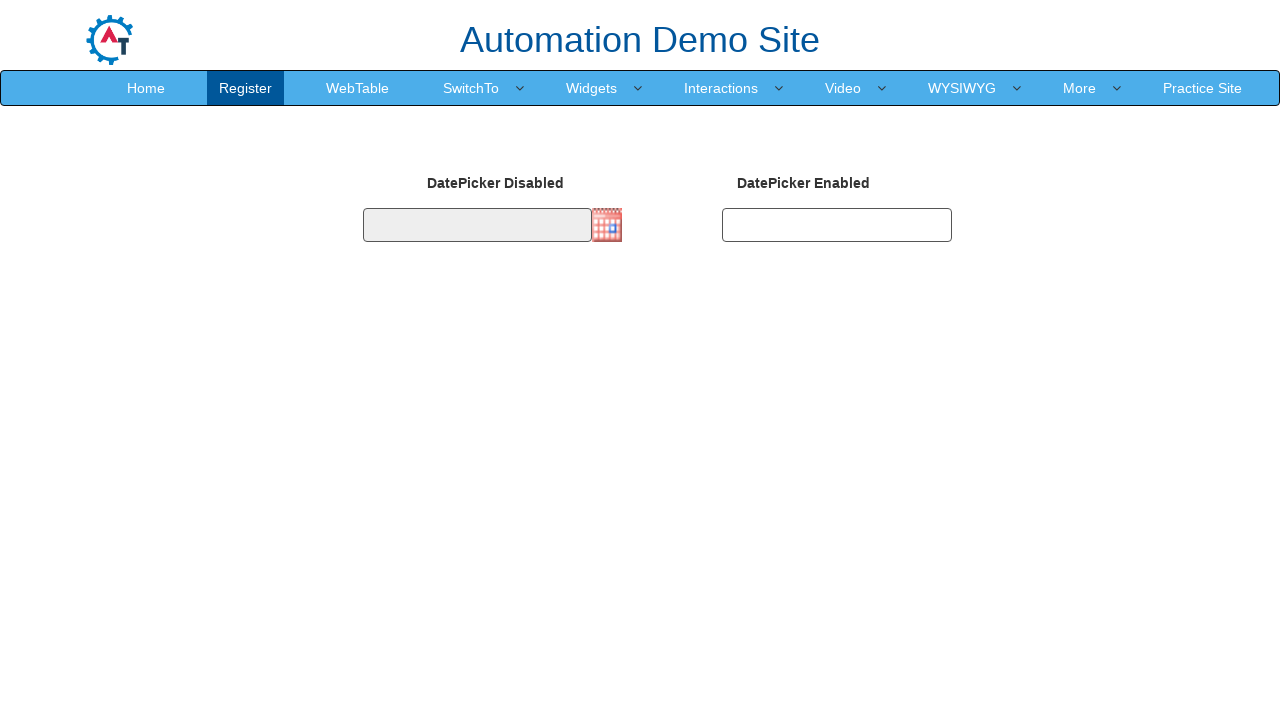

Navigated to date picker demo page
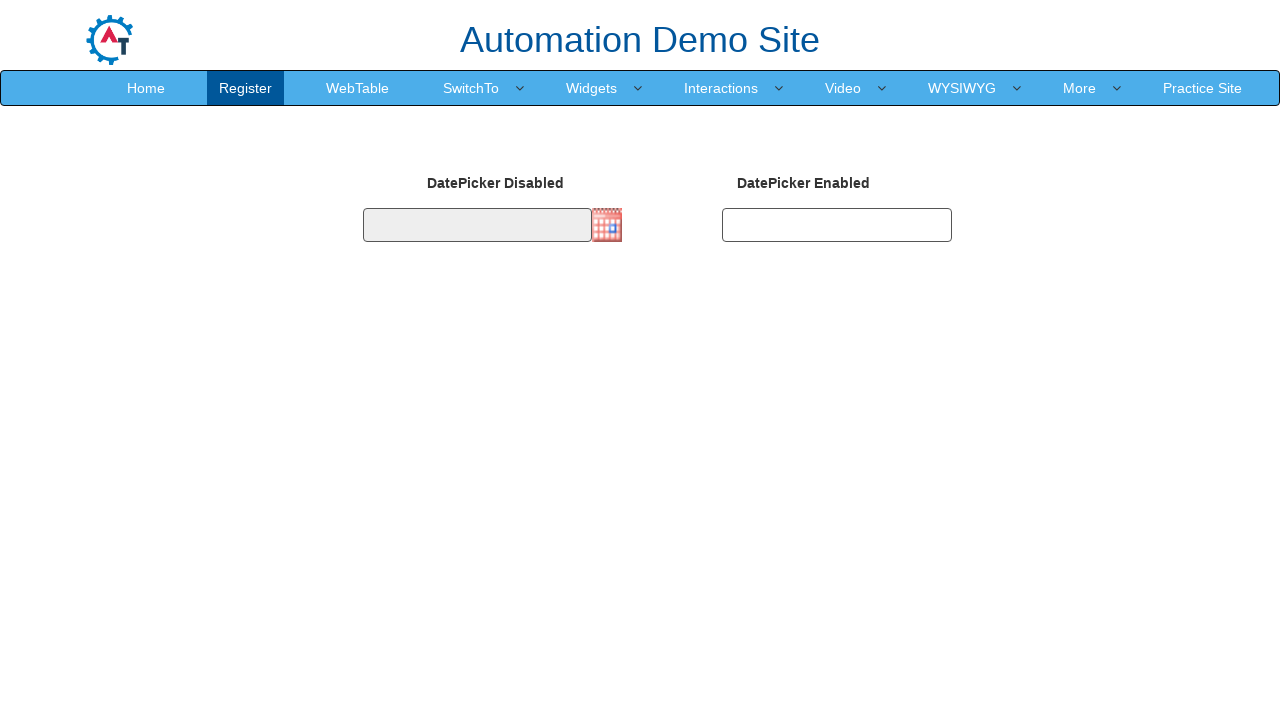

Set date value to 28/4/2017 using JavaScript execution
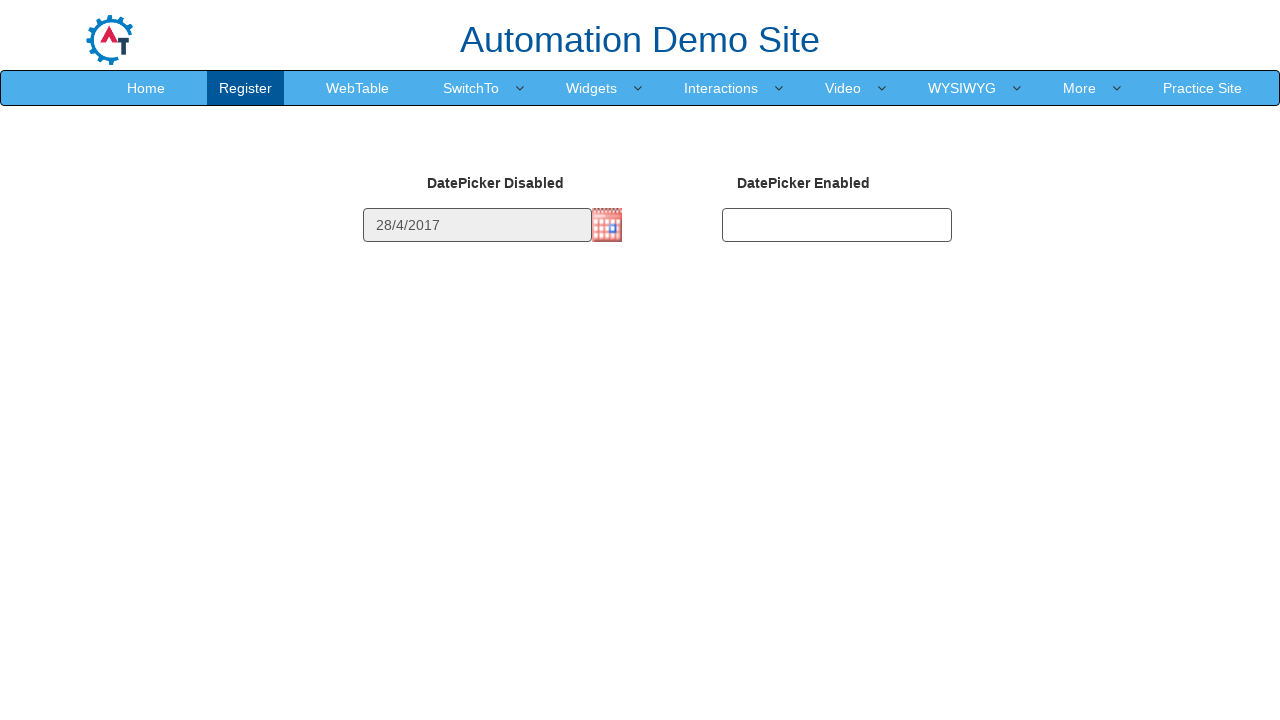

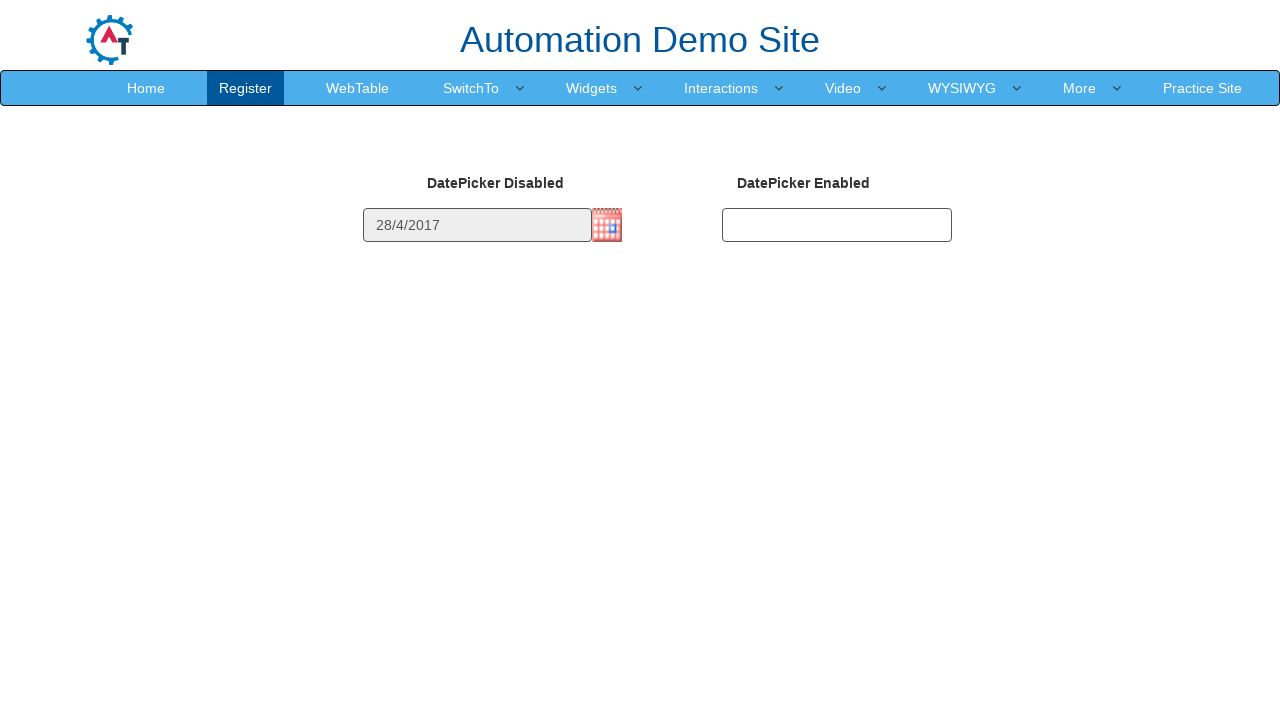